Tests right-click context menu functionality by right-clicking on an element and selecting the "Quit" option from the context menu

Starting URL: http://swisnl.github.io/jQuery-contextMenu/demo.html

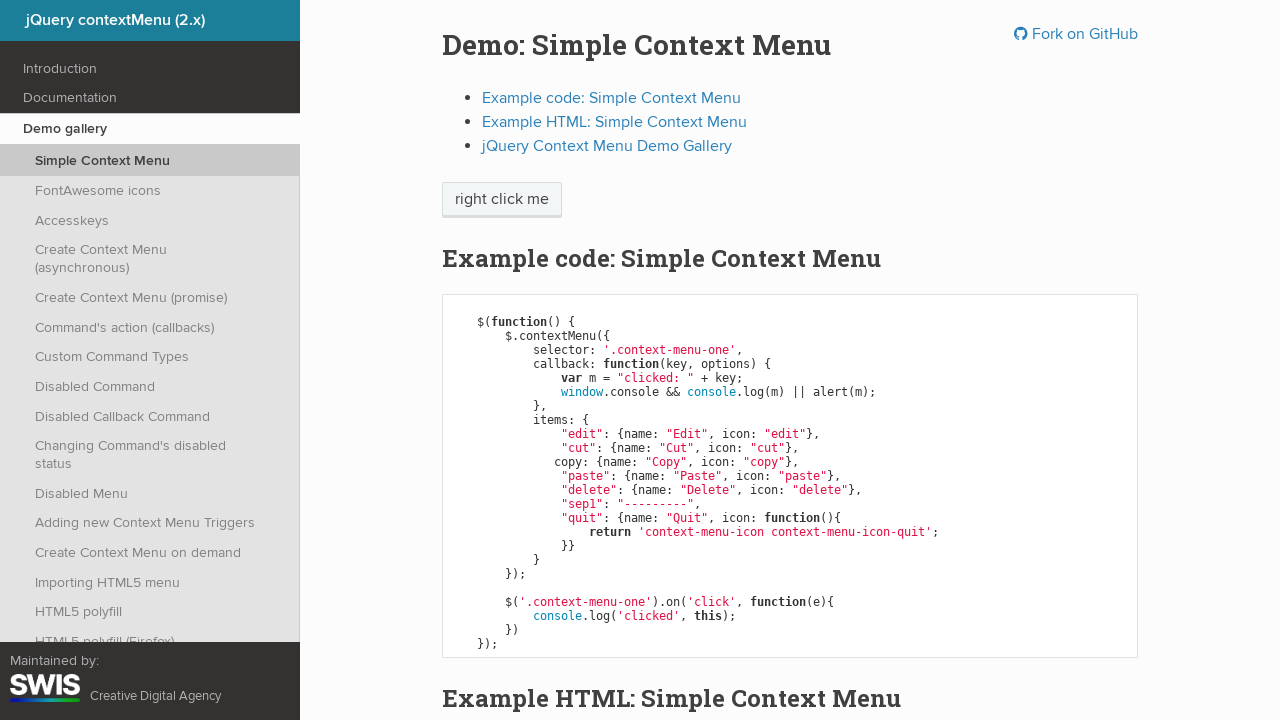

Located the 'right click me' element
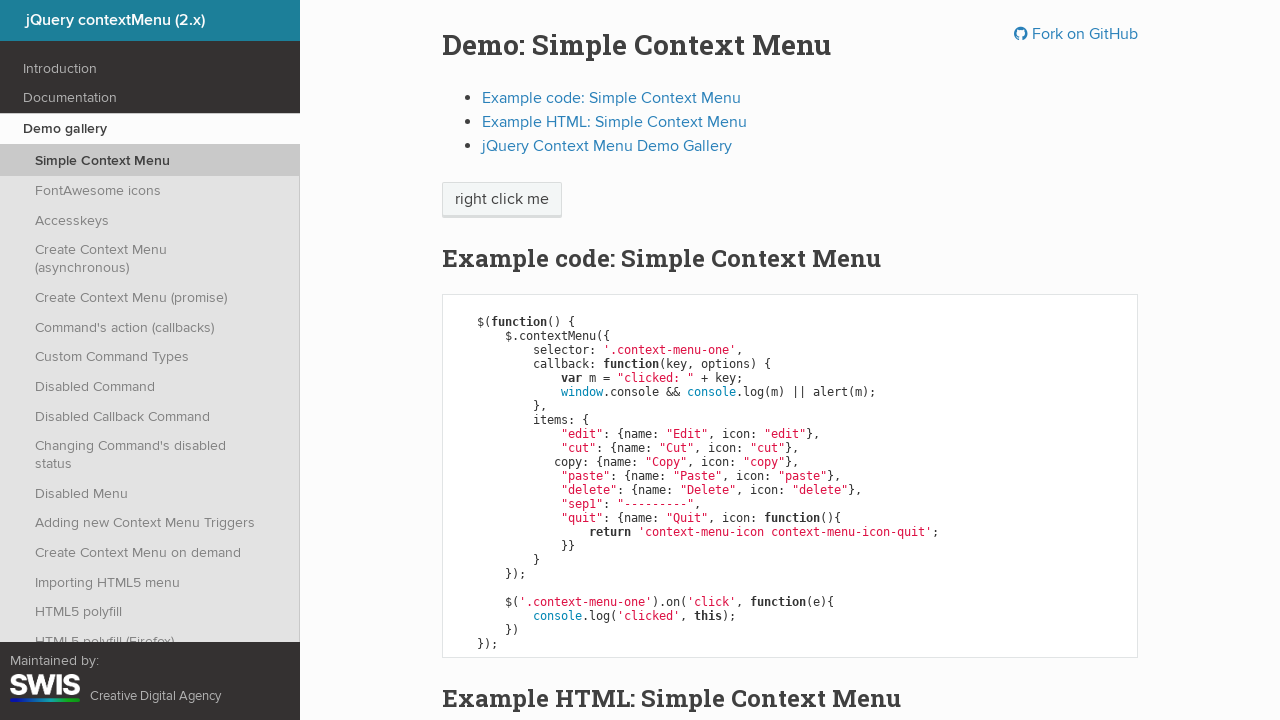

Right-clicked on the element to open context menu at (502, 200) on xpath=//span[text()='right click me']
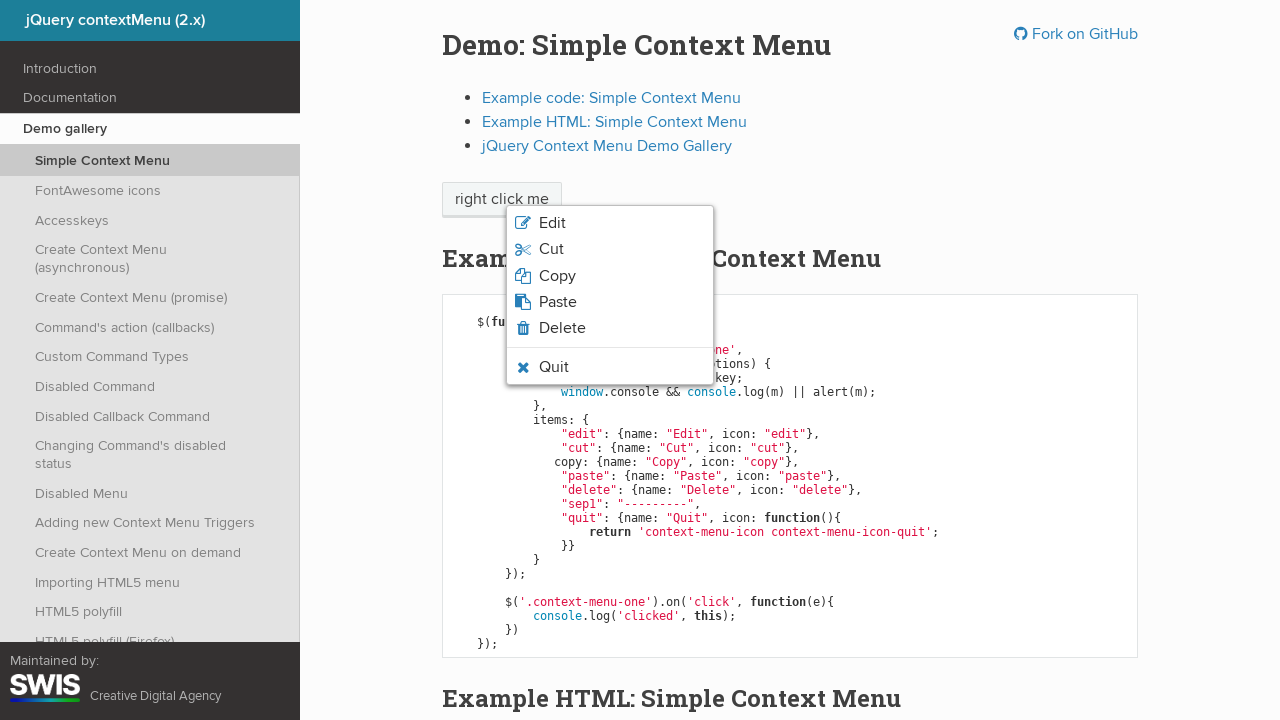

Clicked on 'Quit' option from the context menu at (554, 367) on xpath=//ul/li[contains(@class,'context-menu-icon')]/span[text()='Quit']
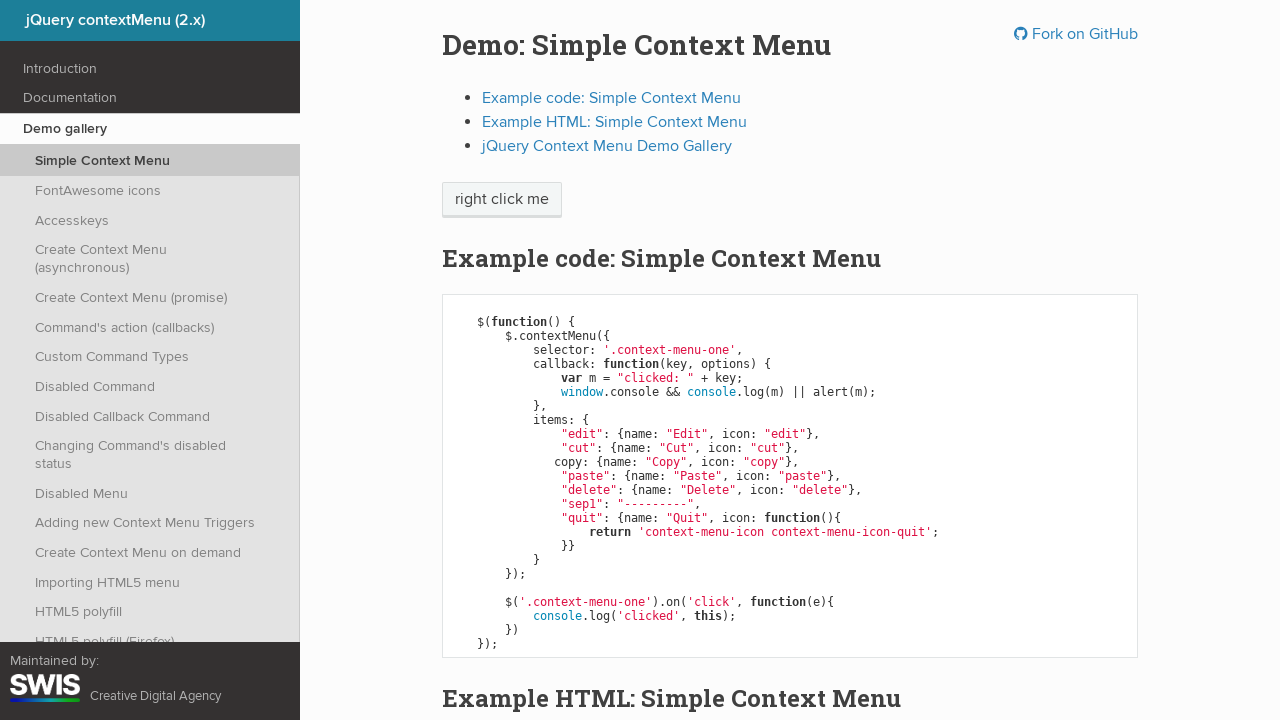

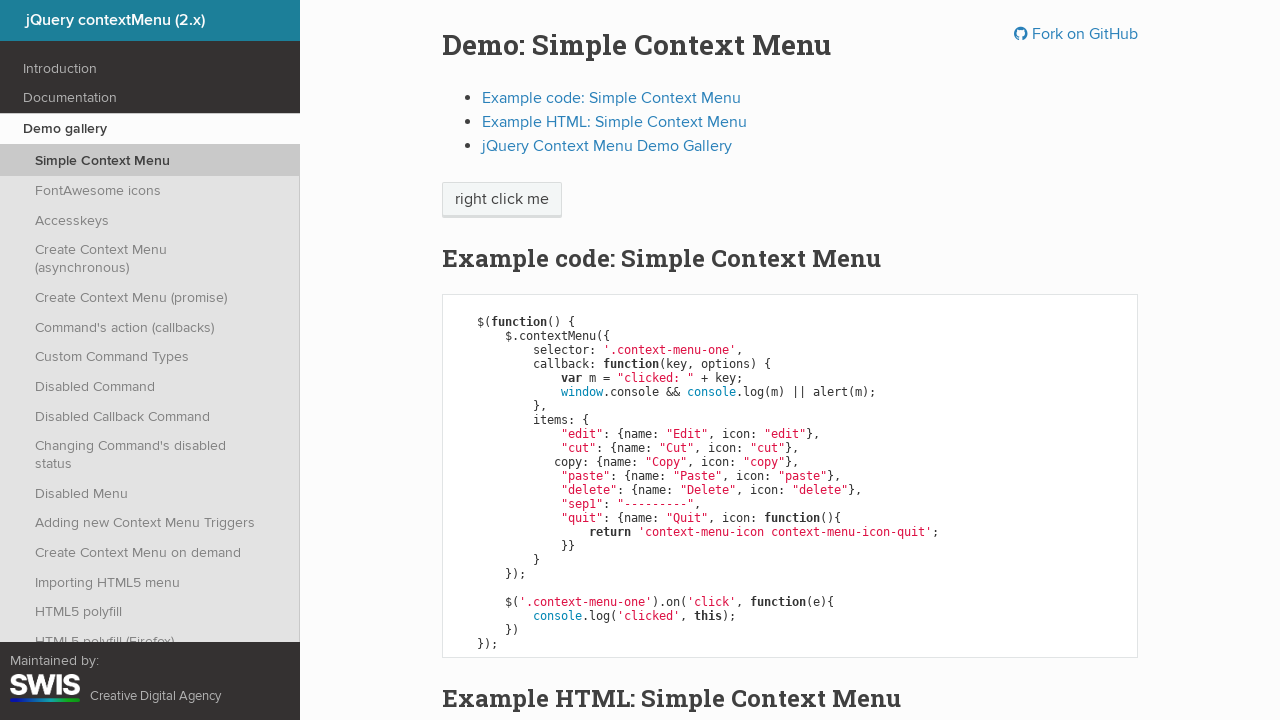